Tests a waits demo page by clicking a button and waiting for a textbox element to appear on the page

Starting URL: https://www.hyrtutorials.com/p/waits-demo.html

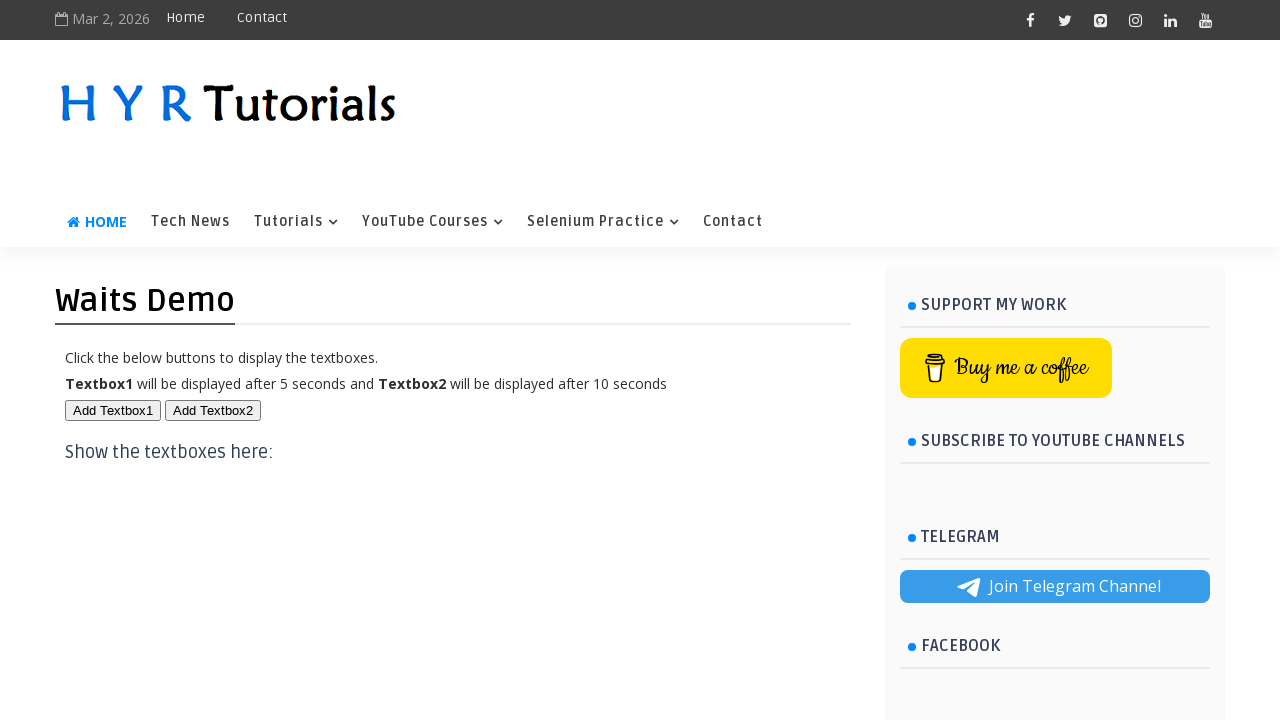

Navigated to waits demo page
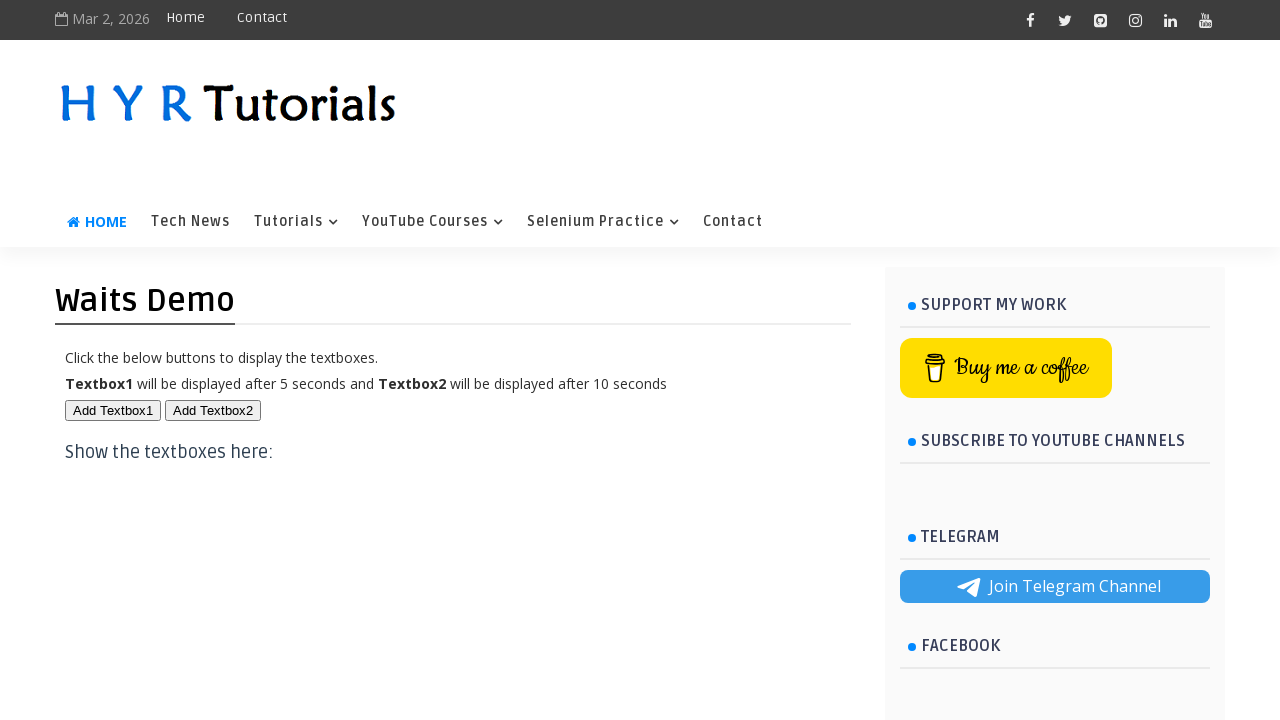

Clicked button to trigger textbox appearance at (113, 410) on #btn1
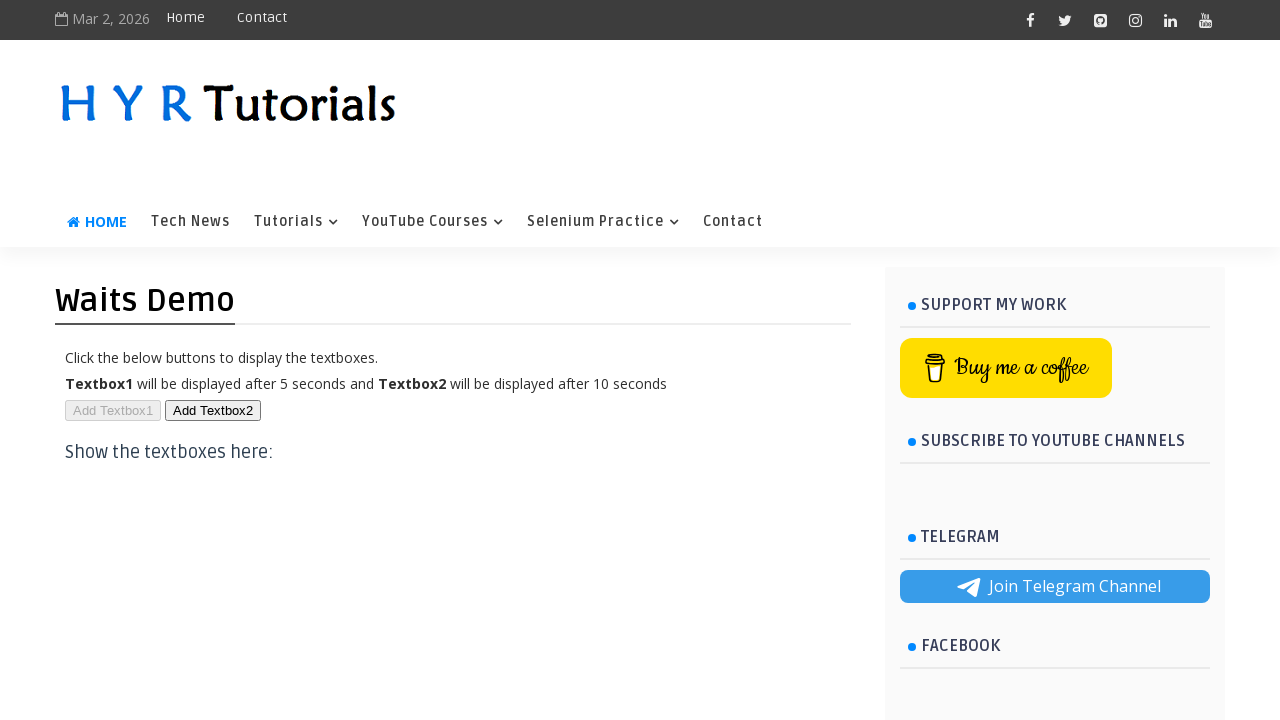

Textbox element appeared on page
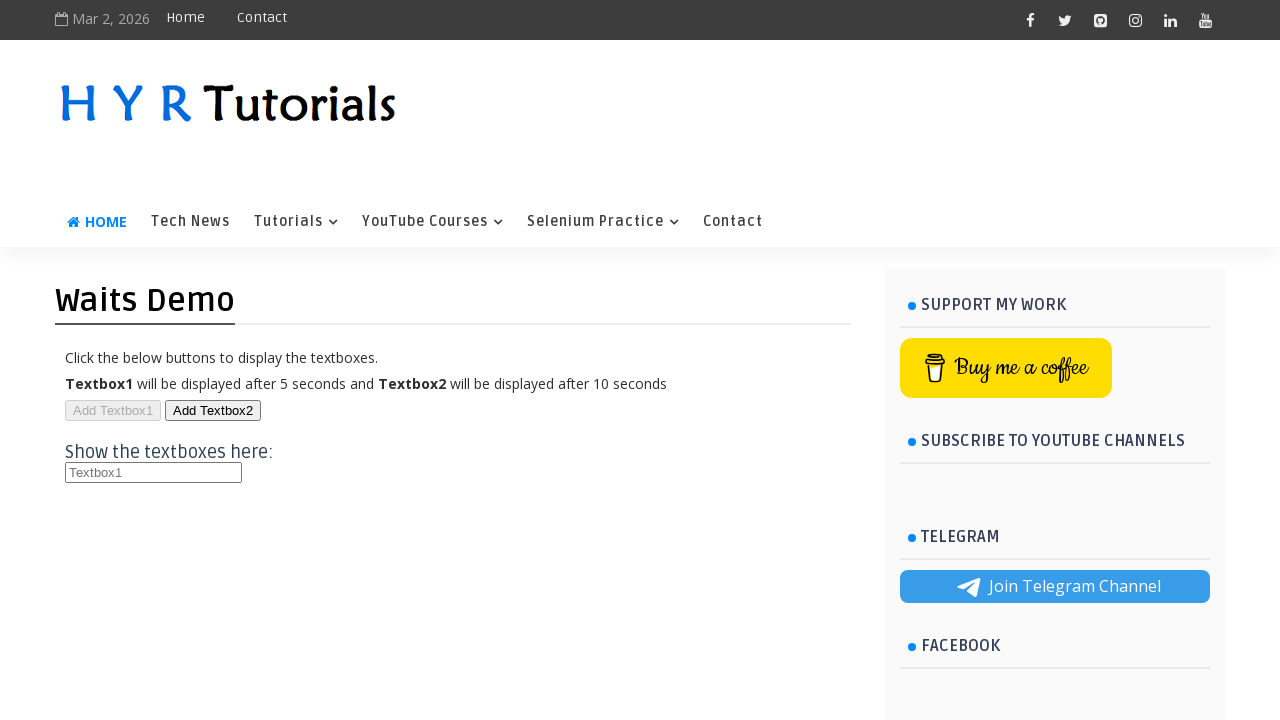

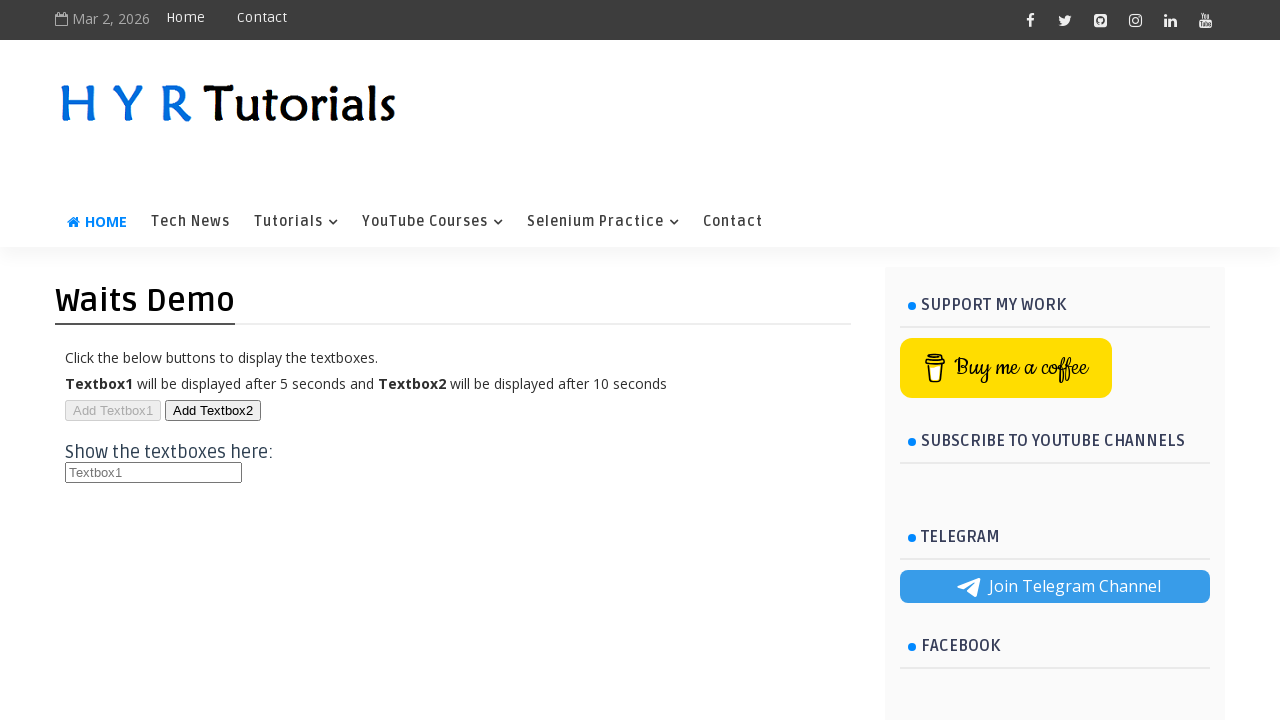